Tests clicking a link that opens a new window/tab and switching to it

Starting URL: https://www.toolsqa.com/selenium-training/

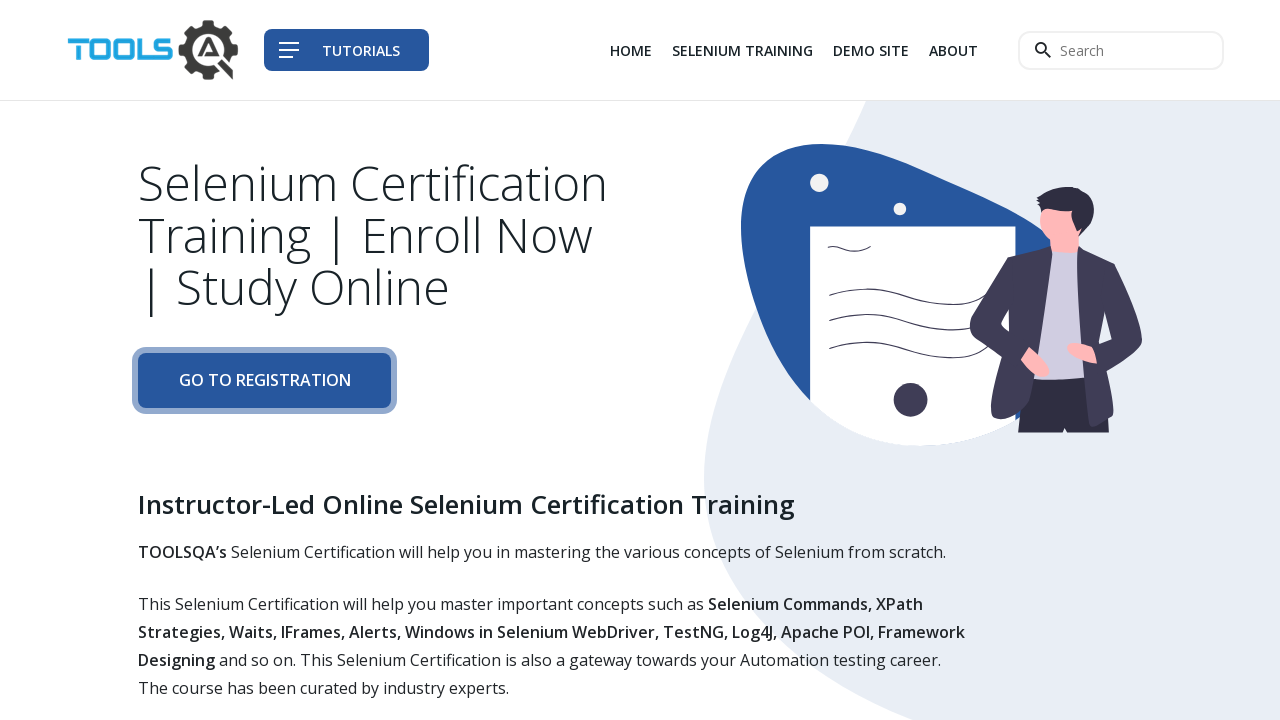

Clicked on the 3rd navigation item link to open new window/tab at (871, 50) on div.col-auto li:nth-child(3) a
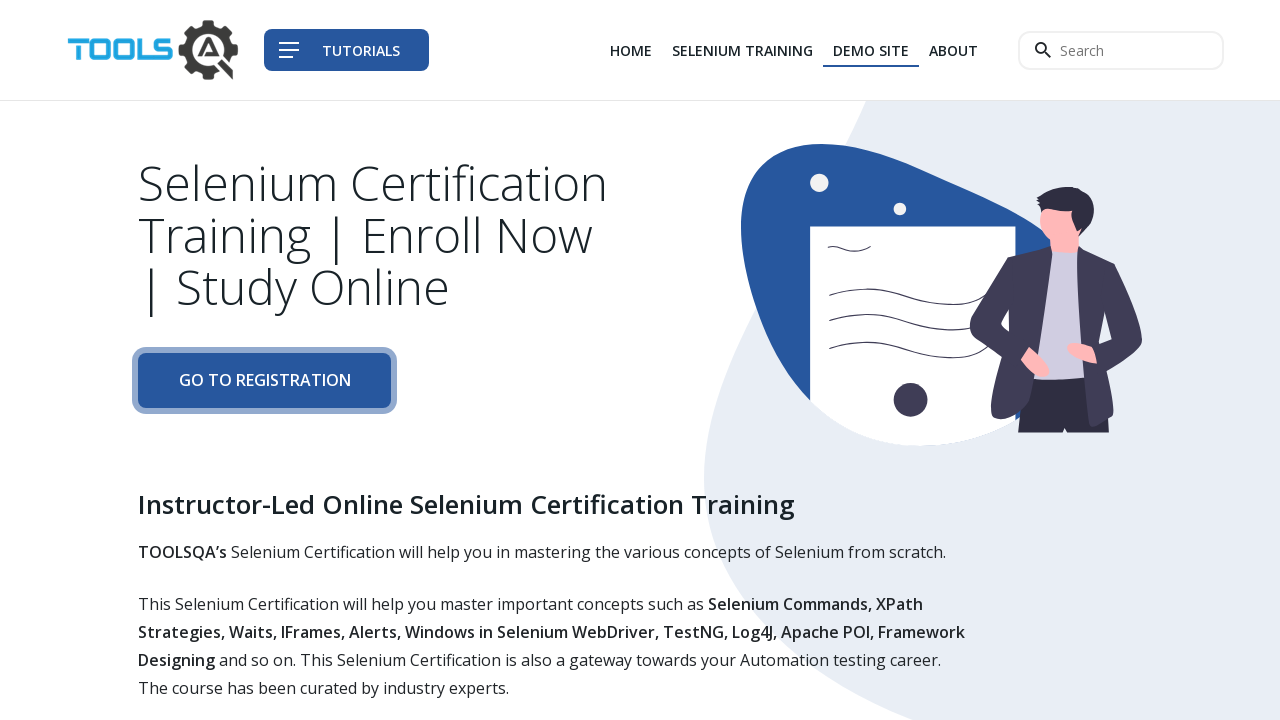

Switched to the new page/tab that was opened
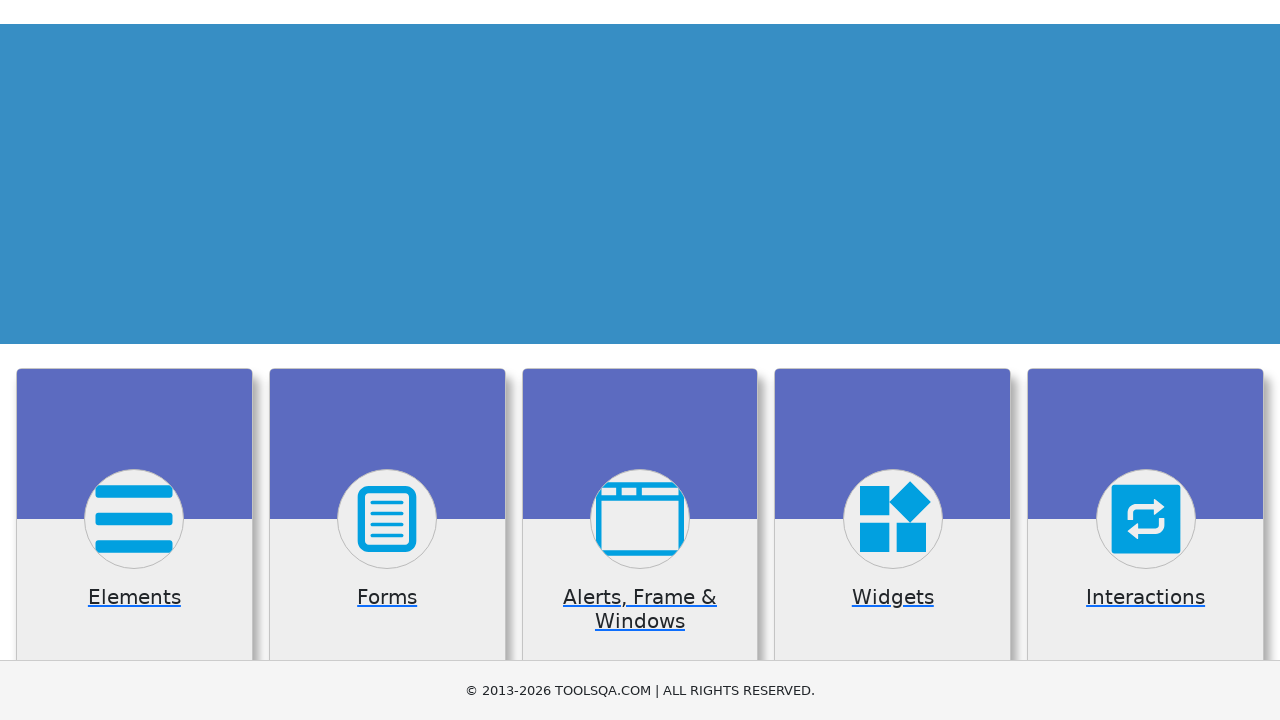

New page loaded completely
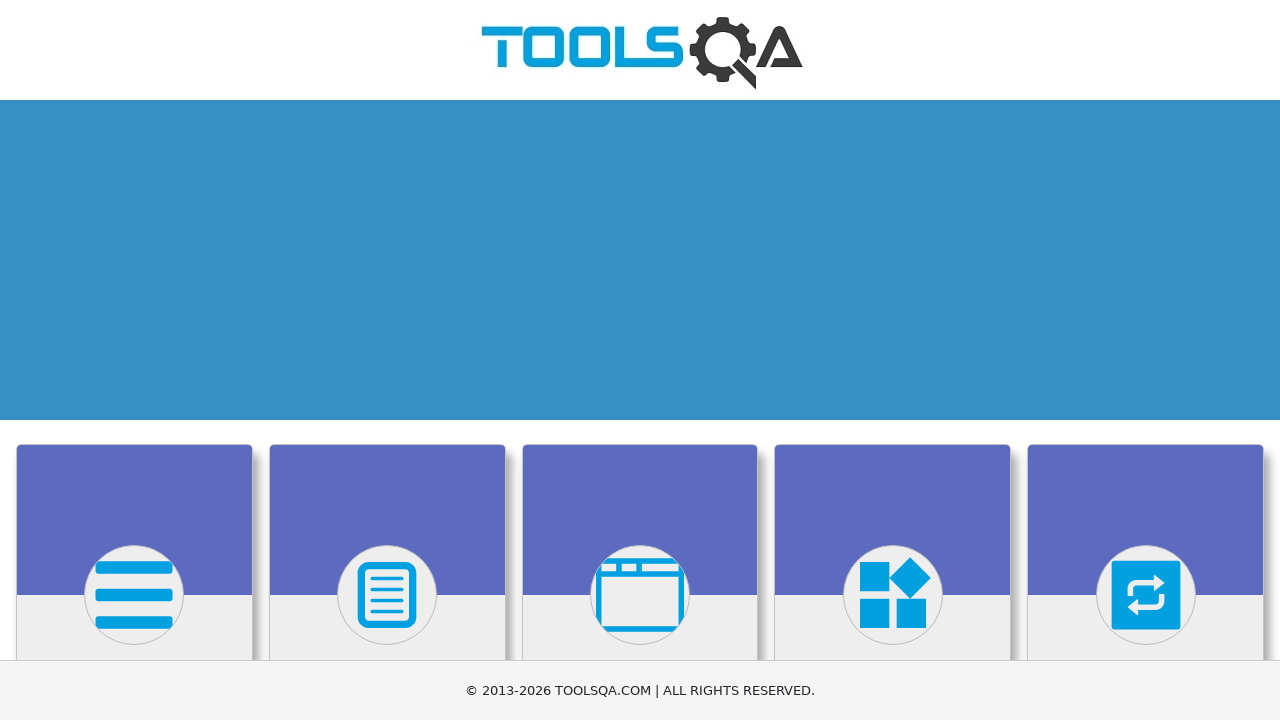

Verified that new page URL is https://demoqa.com/
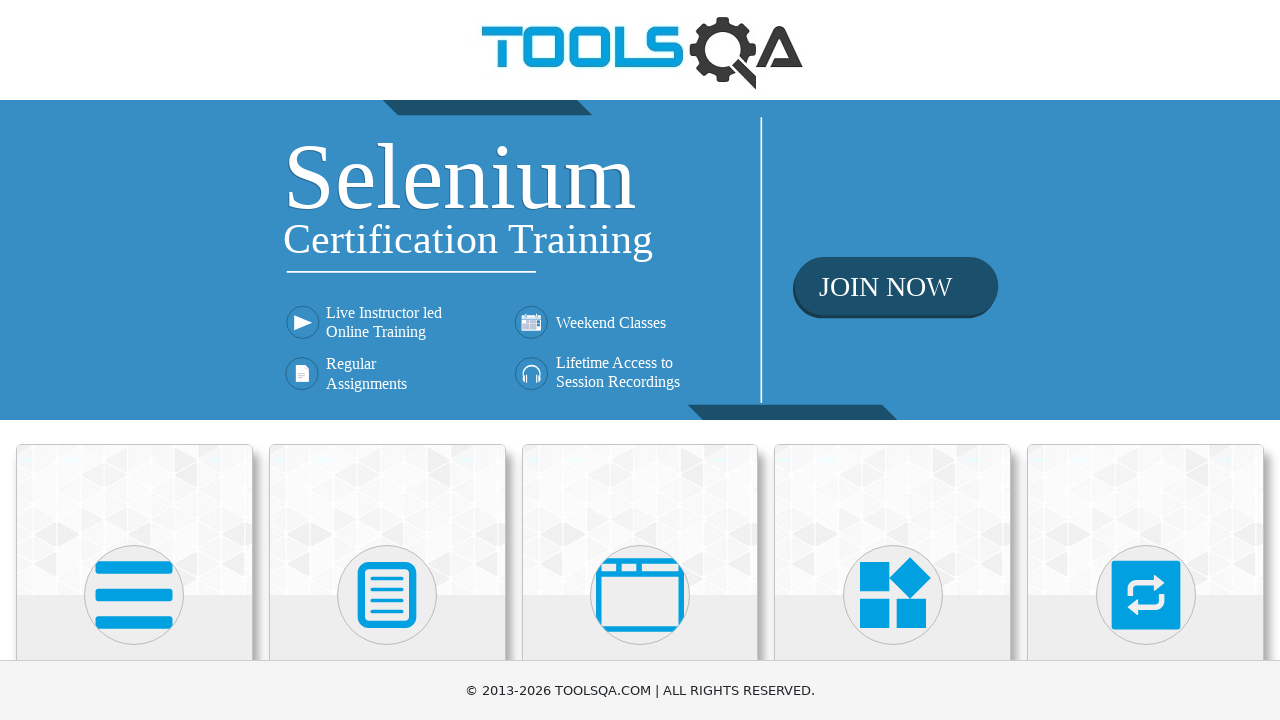

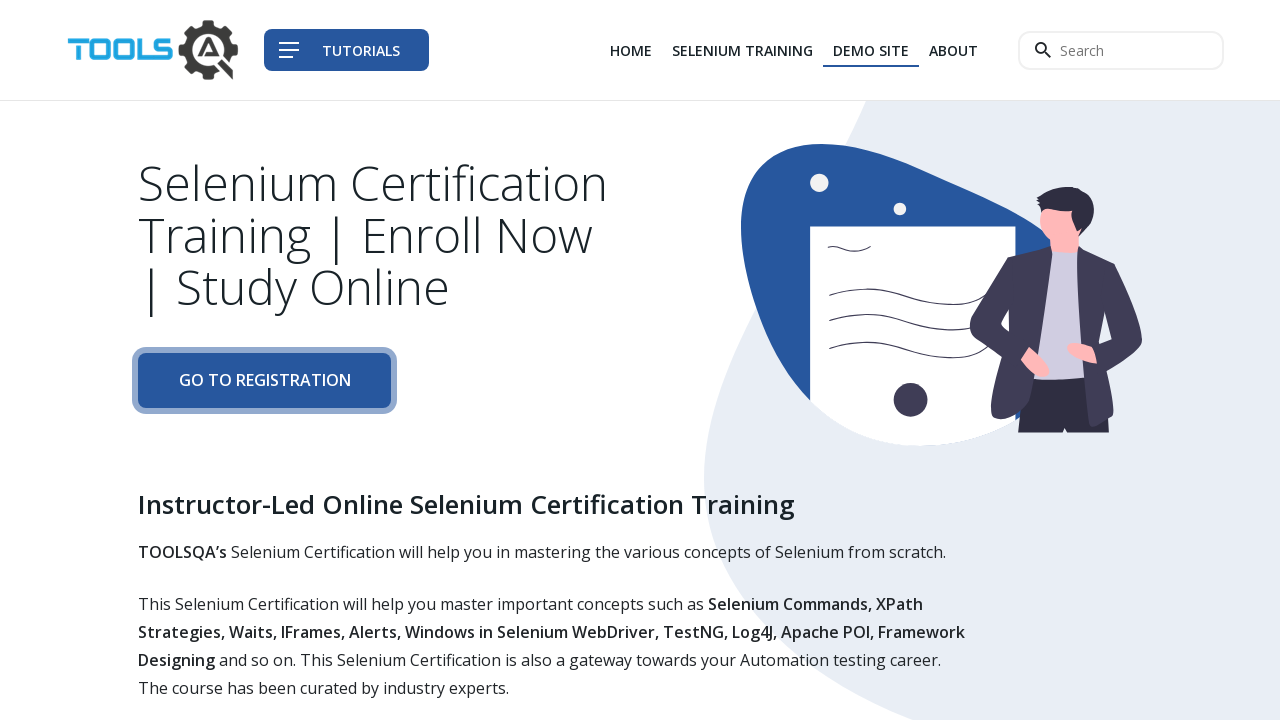